Verifies that the About Us modal opens correctly by clicking the About us link and checking the Close button is visible

Starting URL: https://www.demoblaze.com/

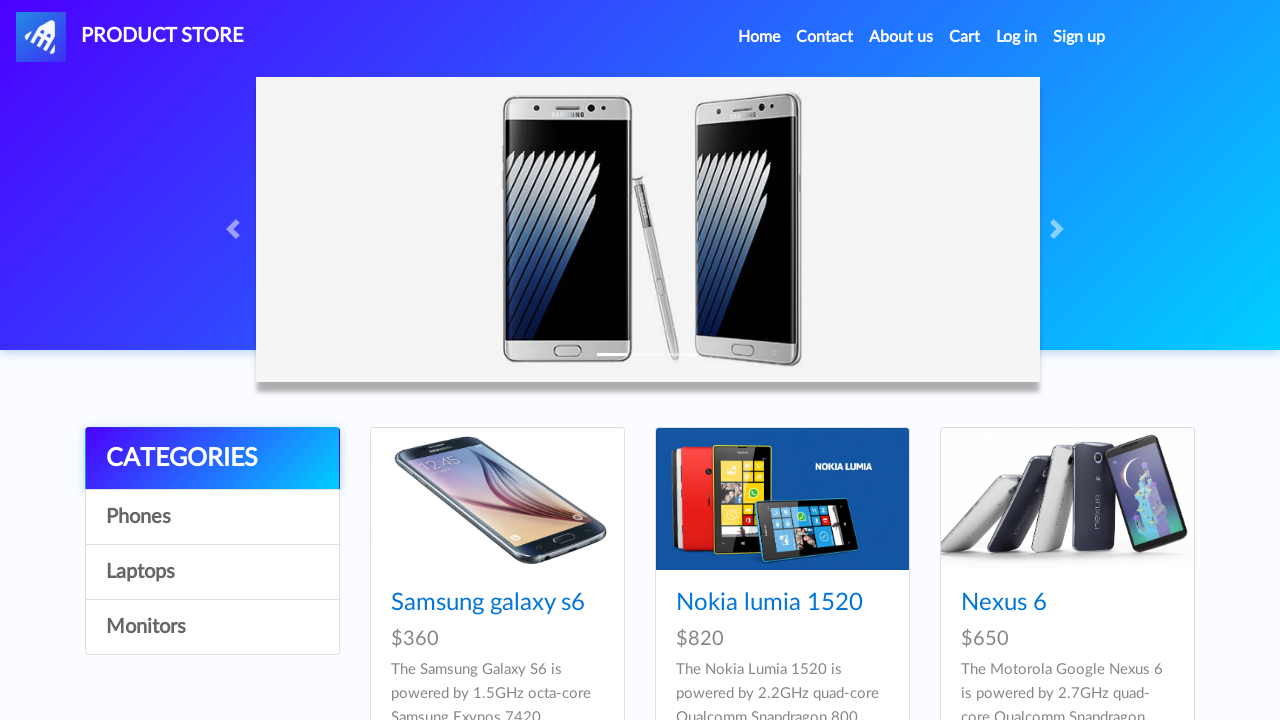

Waited for page to load with networkidle state
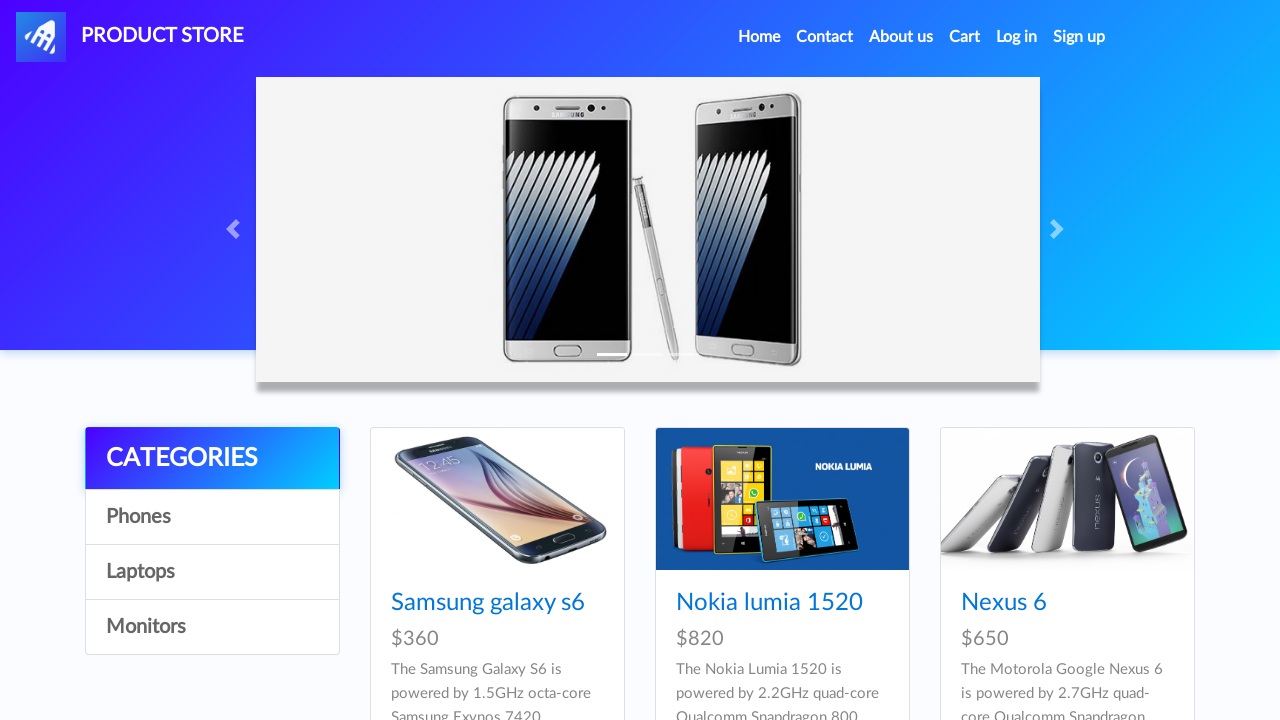

Clicked on 'About us' link at (901, 37) on internal:role=link[name="About us"i]
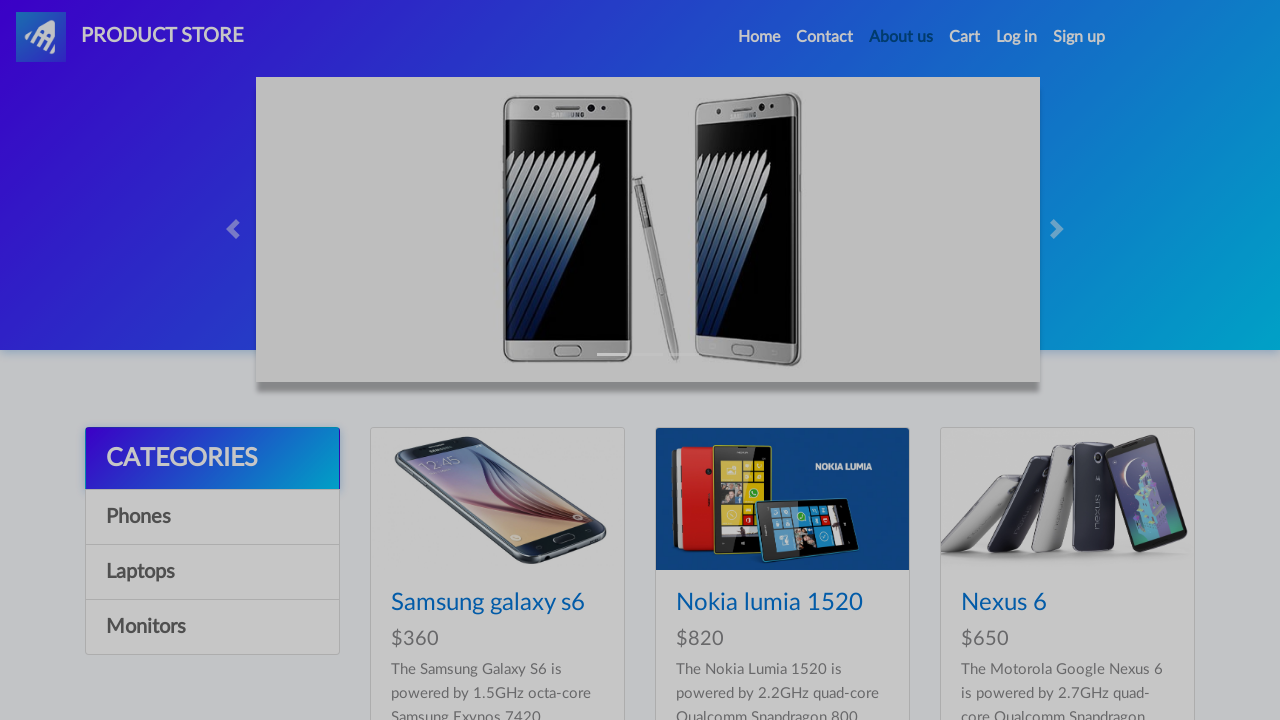

About Us modal opened and Close button is visible
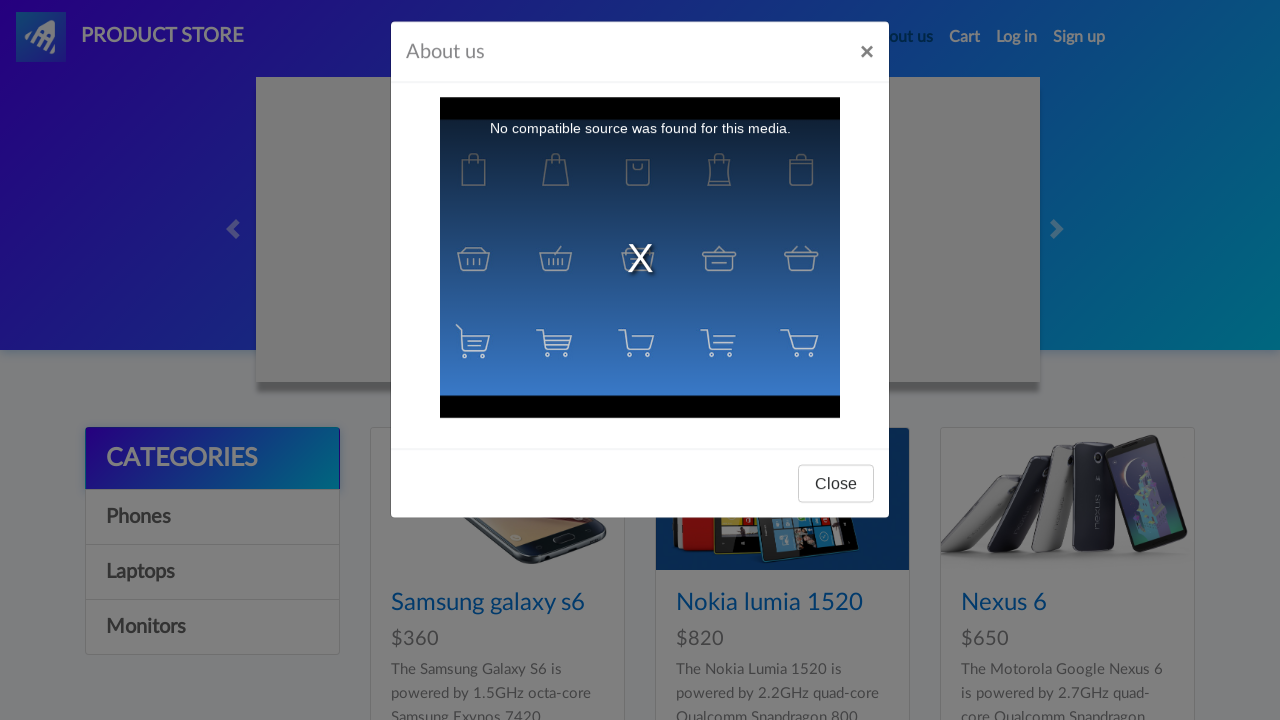

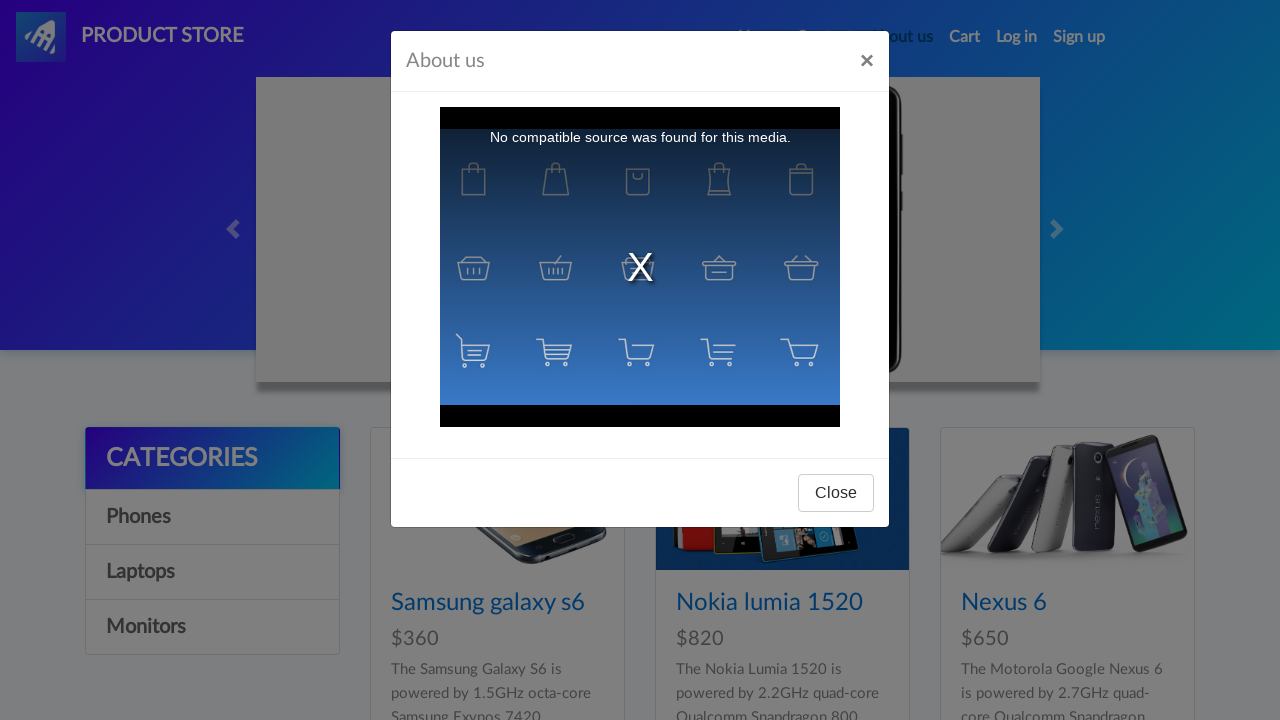